Tests checkbox functionality by locating two checkboxes and clicking on them if they are not already selected

Starting URL: https://the-internet.herokuapp.com/checkboxes

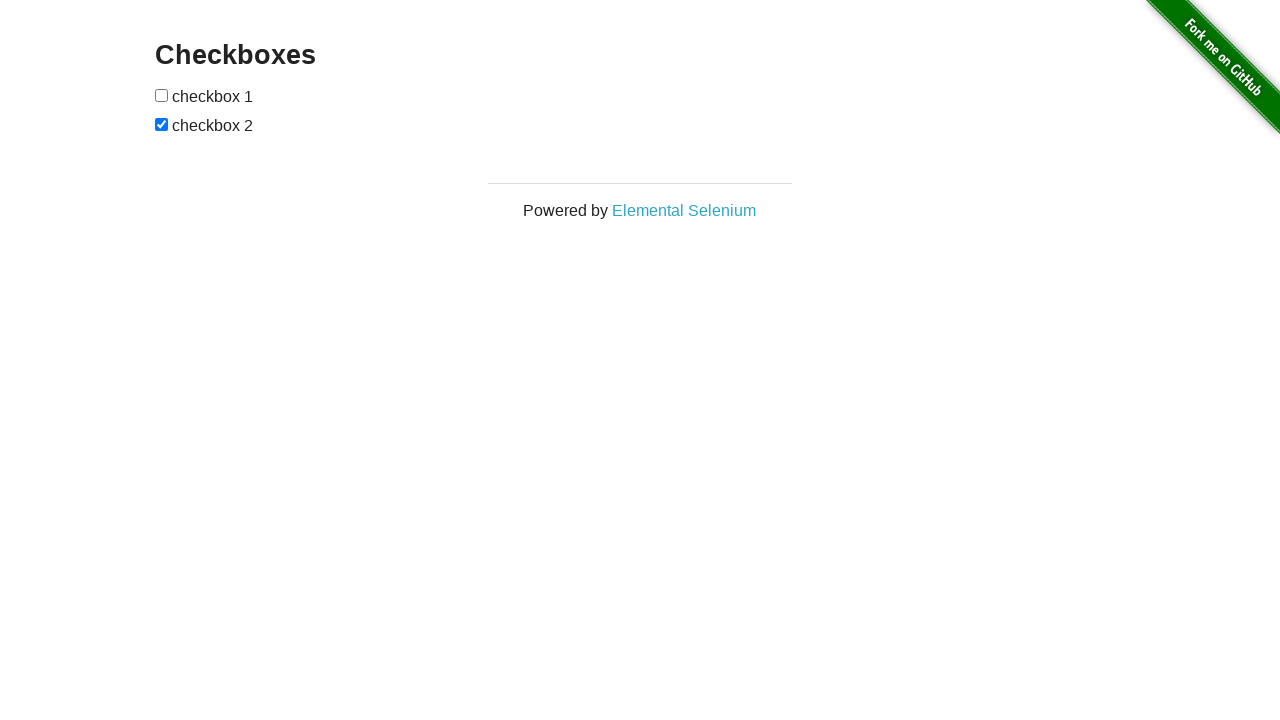

Located first checkbox element
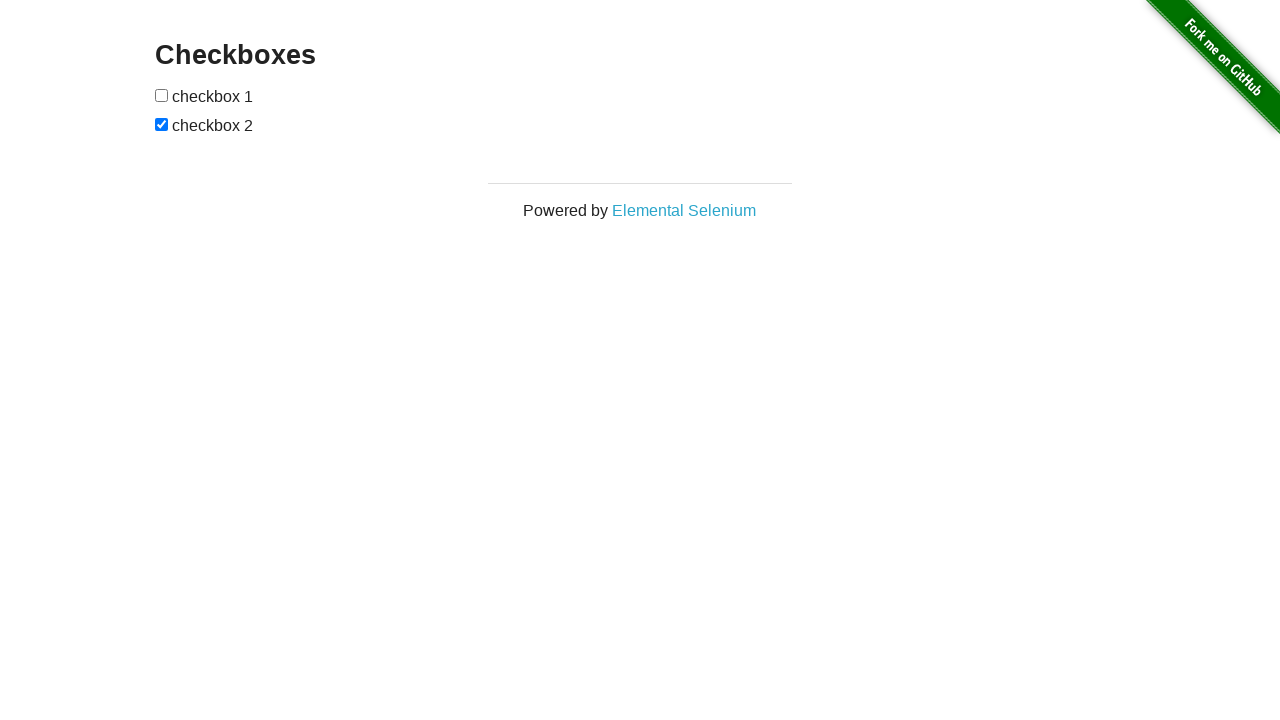

Located second checkbox element
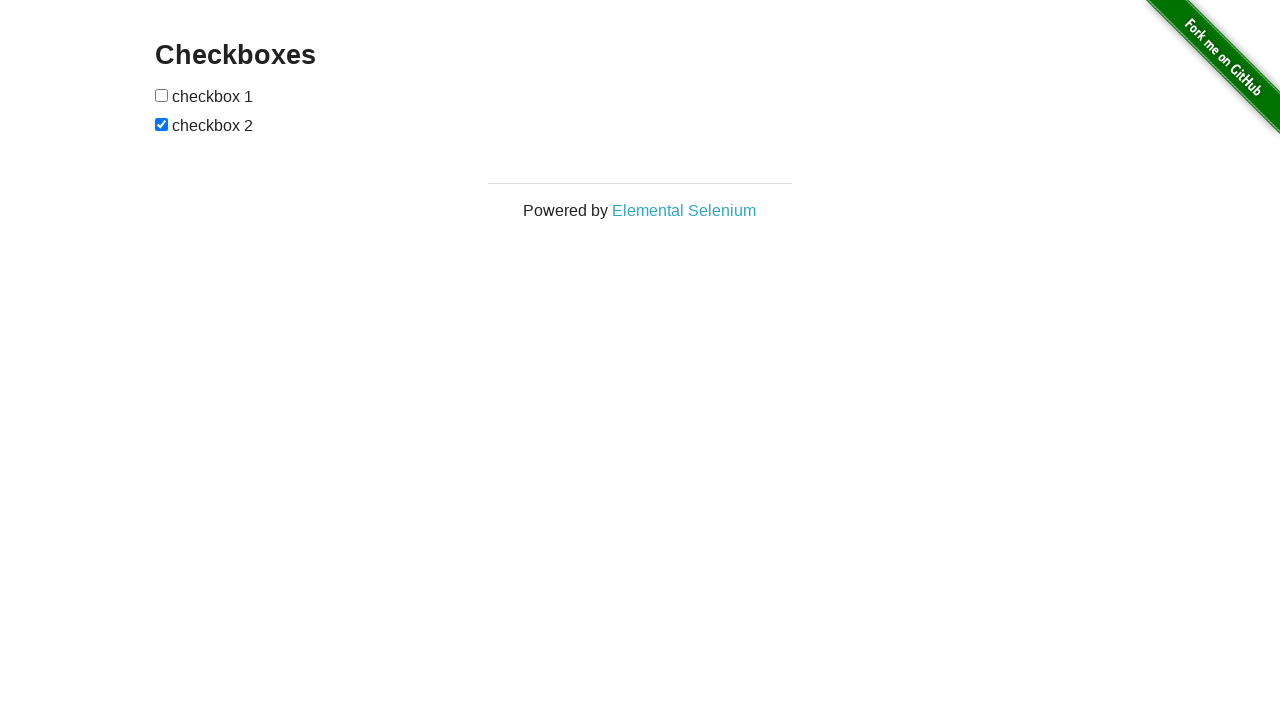

Clicked first checkbox to select it at (162, 95) on input[type='checkbox'] >> nth=0
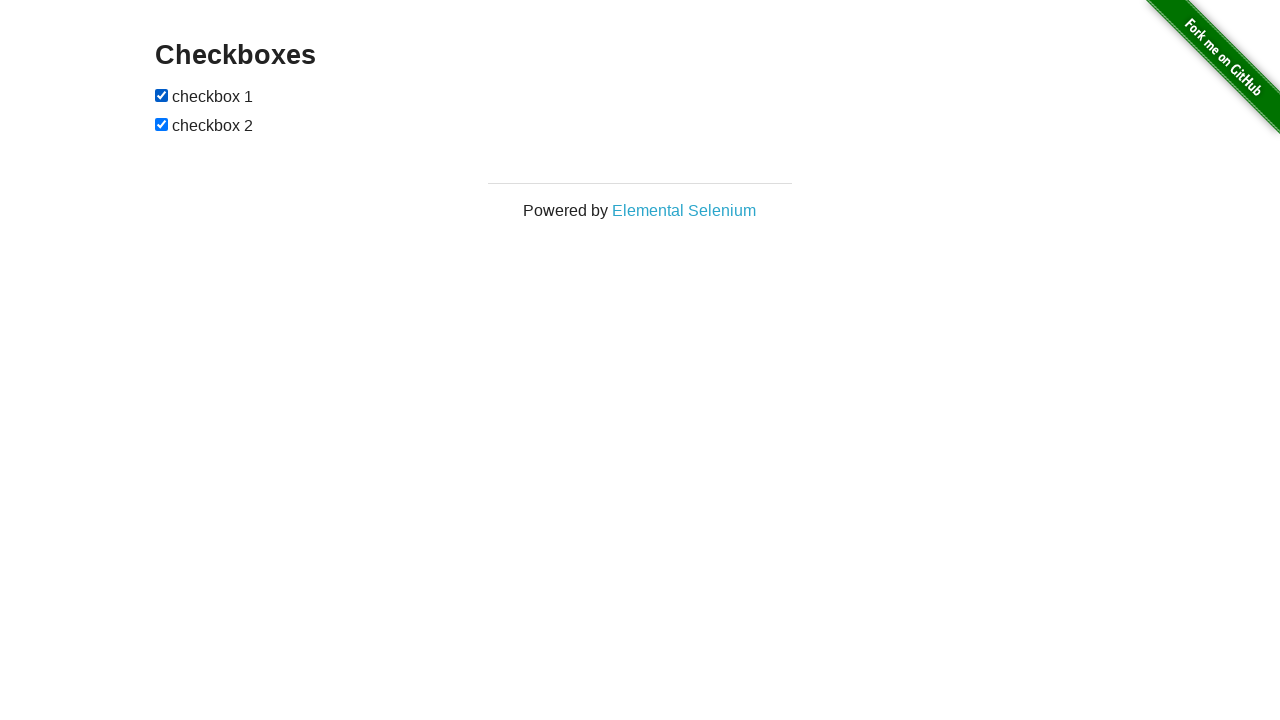

Second checkbox was already selected
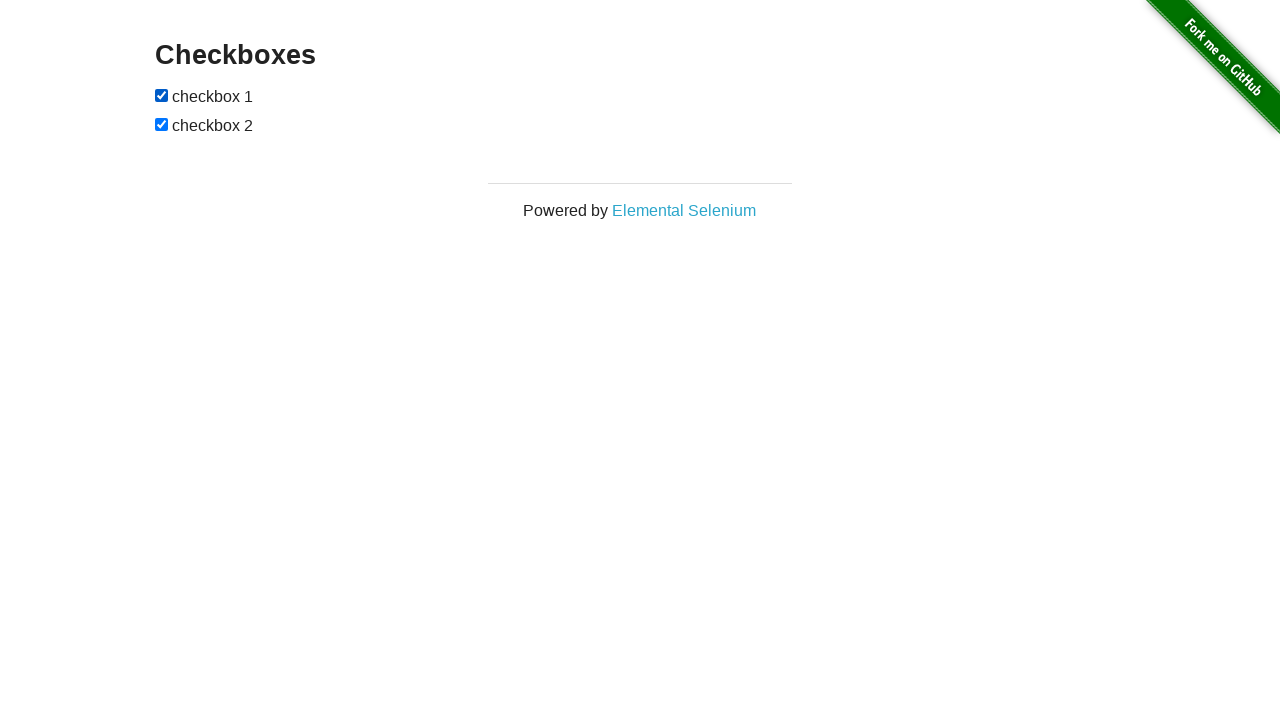

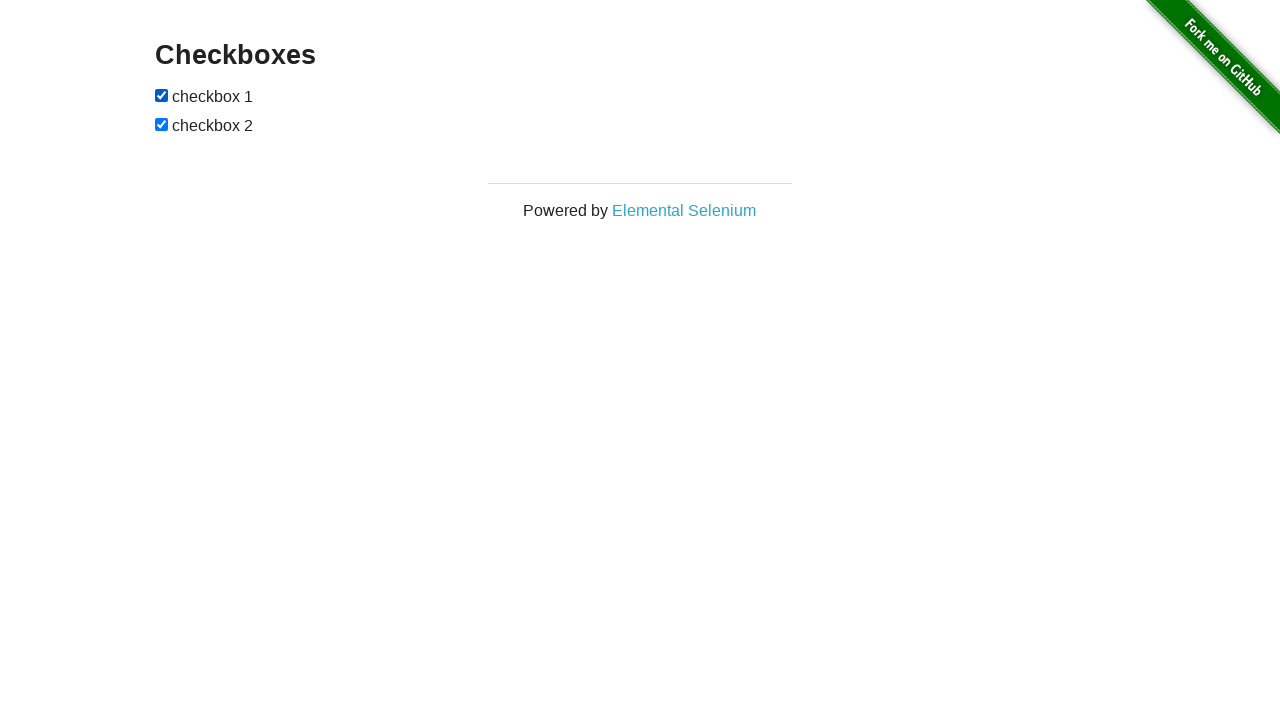